Tests radio button selection functionality by iterating through a group of radio buttons and selecting the one with value "Milk"

Starting URL: http://www.echoecho.com/htmlforms10.htm

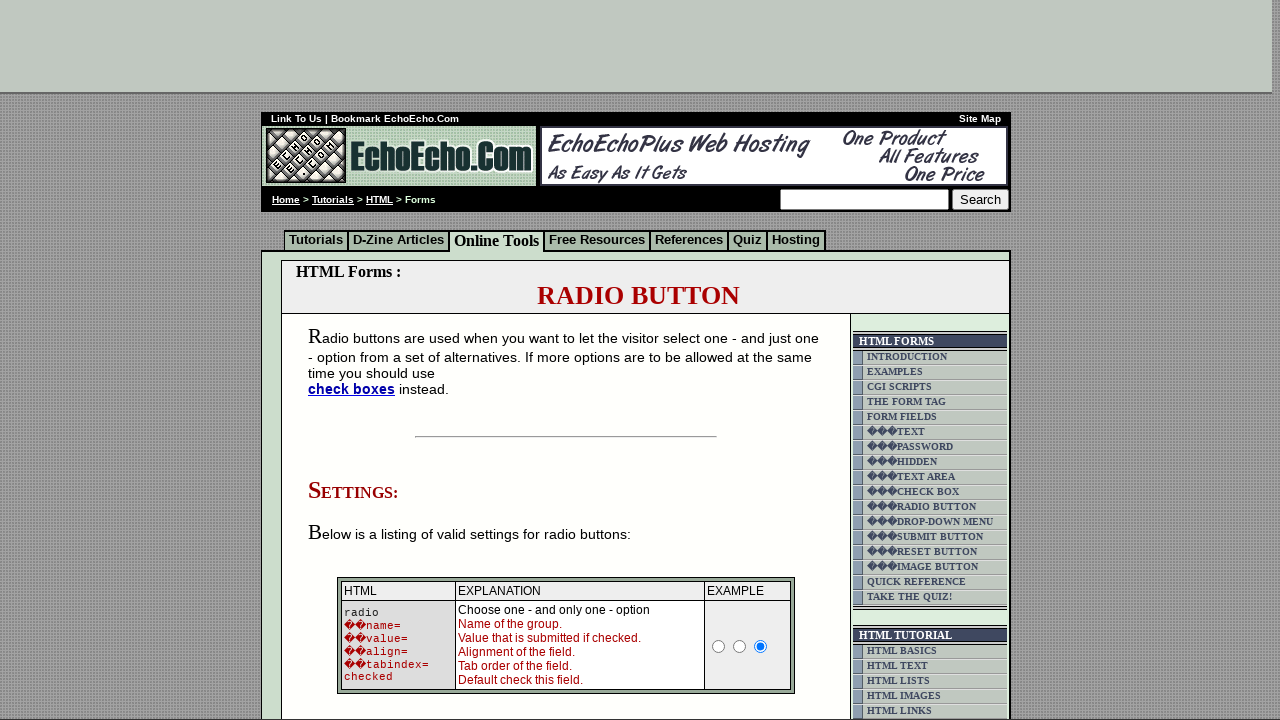

Navigated to radio button form page
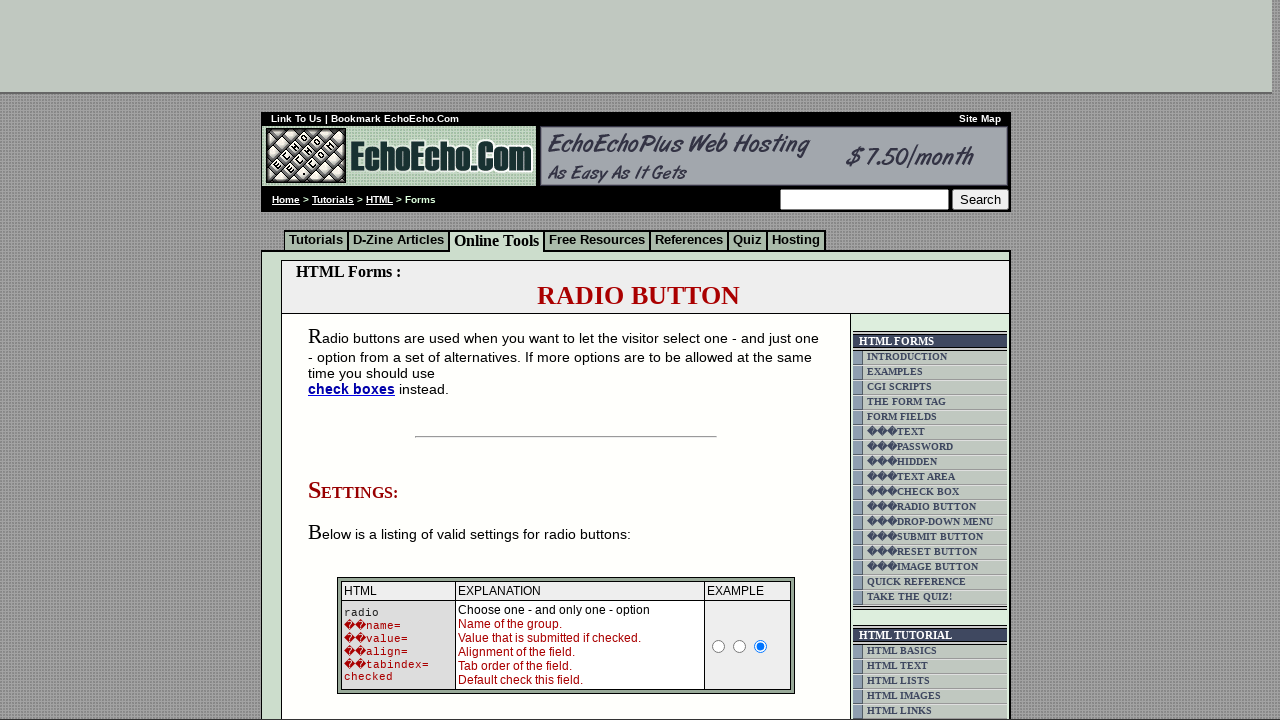

Located all radio buttons in group1
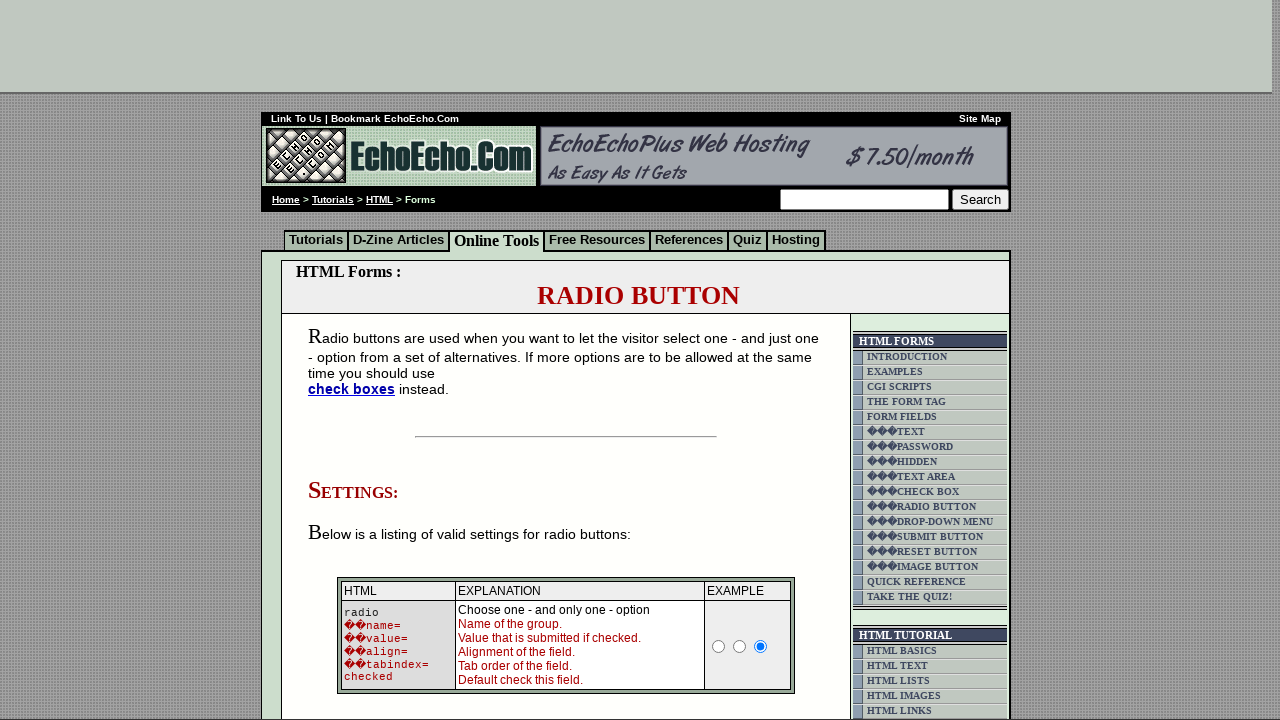

Found 3 radio buttons in the group
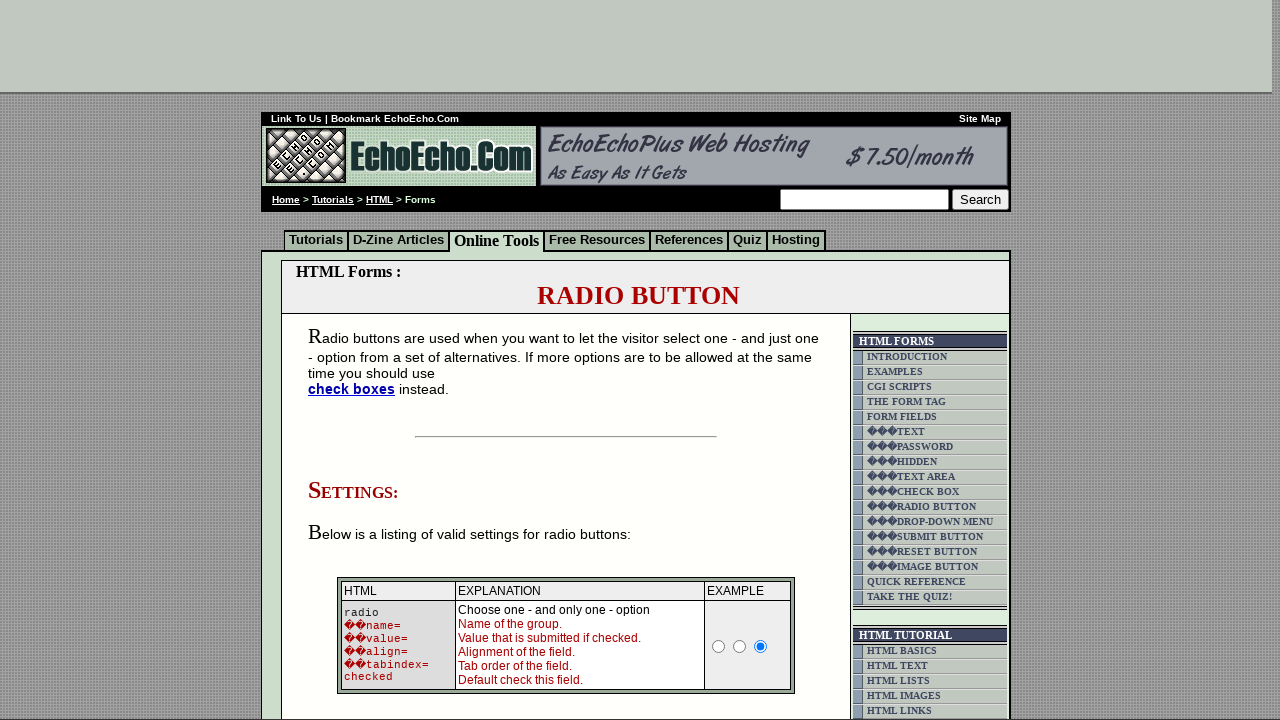

Retrieved value attribute from radio button 0: 'Milk'
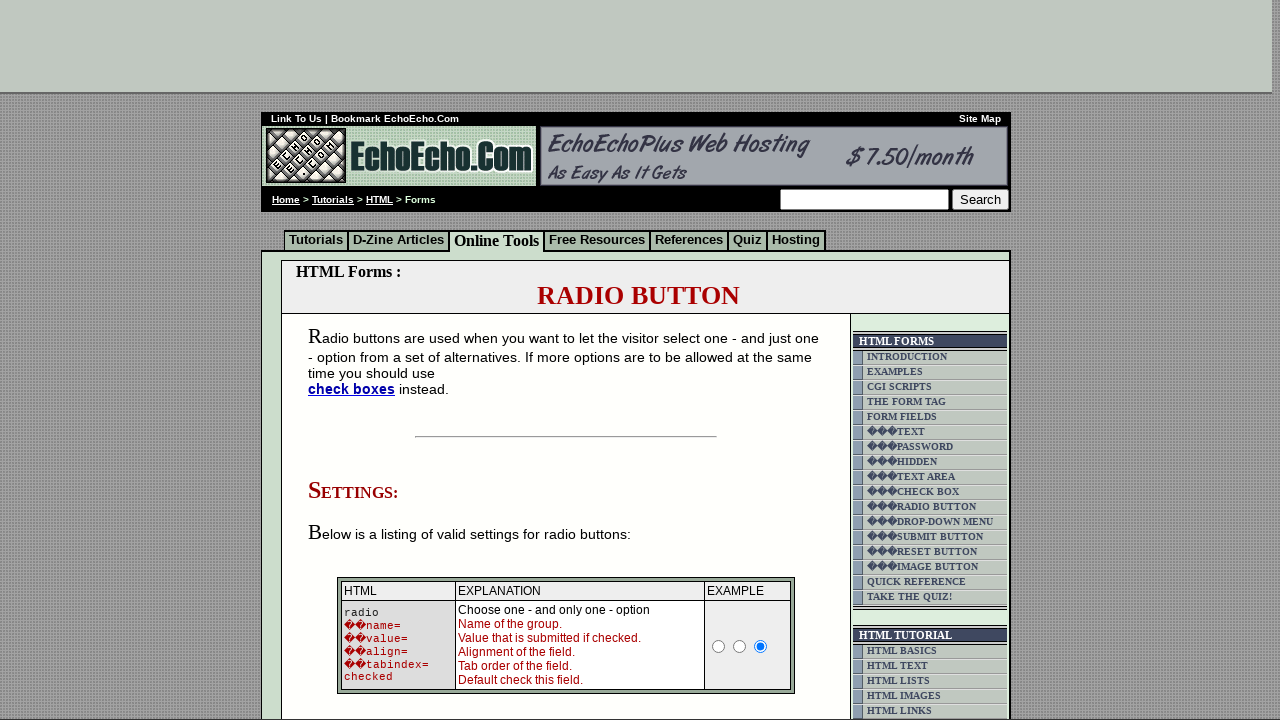

Clicked radio button with value 'Milk' at (356, 360) on xpath=//input[@name='group1'] >> nth=0
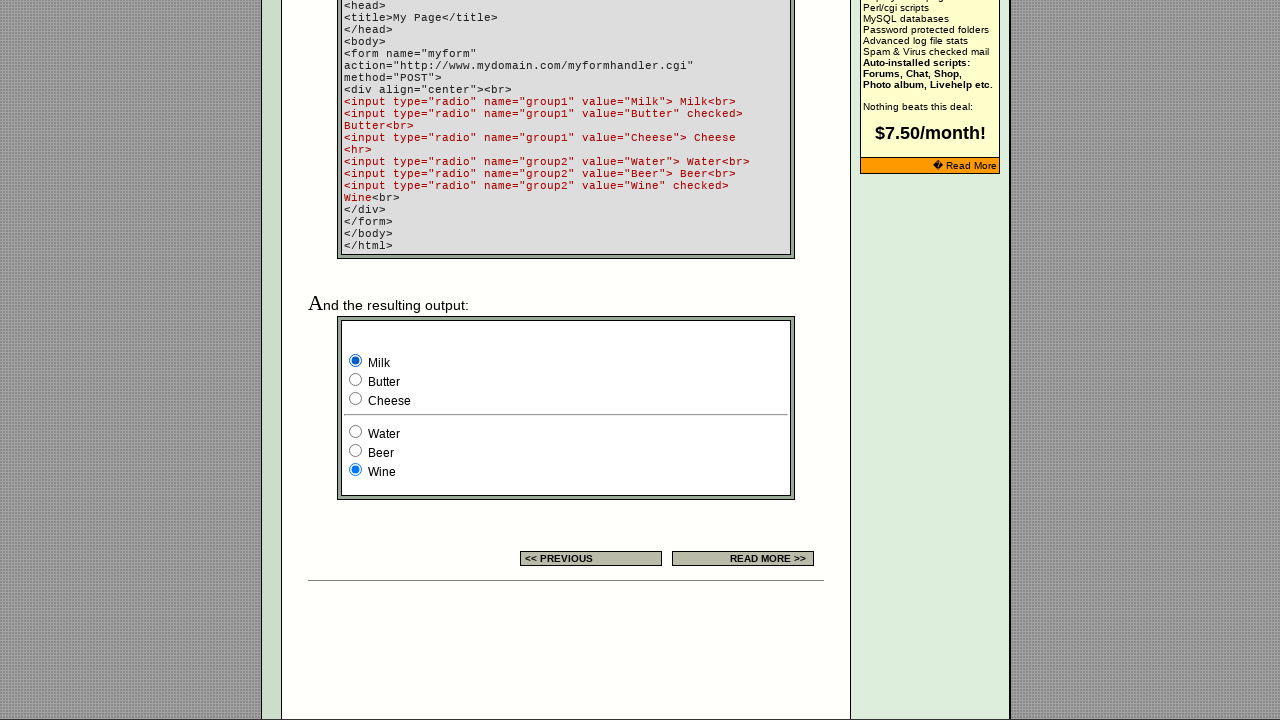

Verified that selected radio button has value 'Milk'
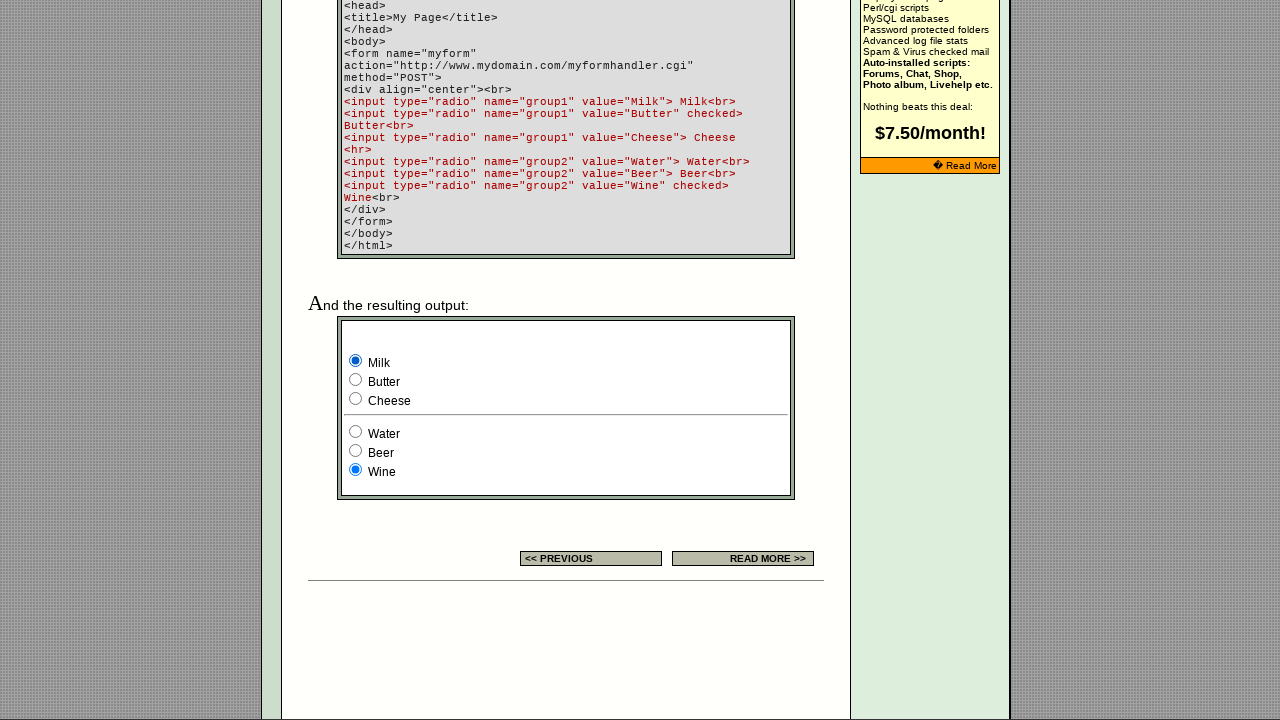

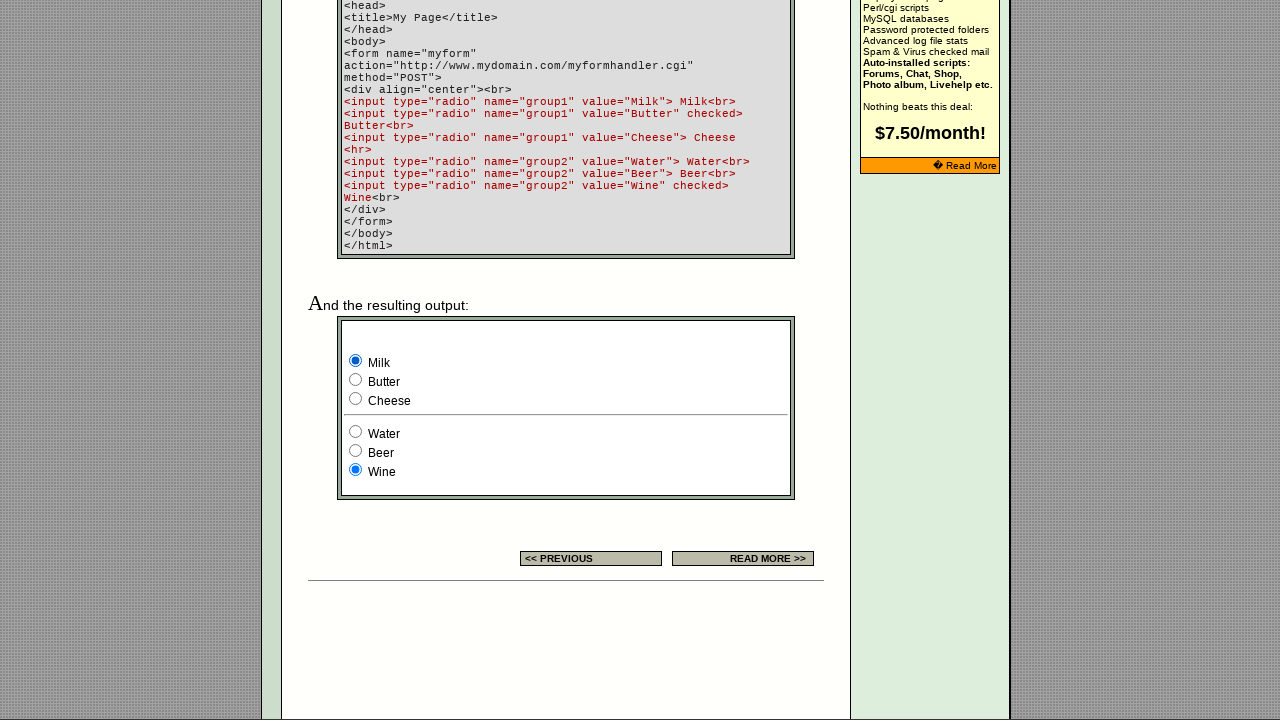